Verifies the initial selection state of radio buttons on a form, checking that 'Butter' is selected by default while 'Milk' and 'Cheese' are not

Starting URL: https://echoecho.com/htmlforms10.htm

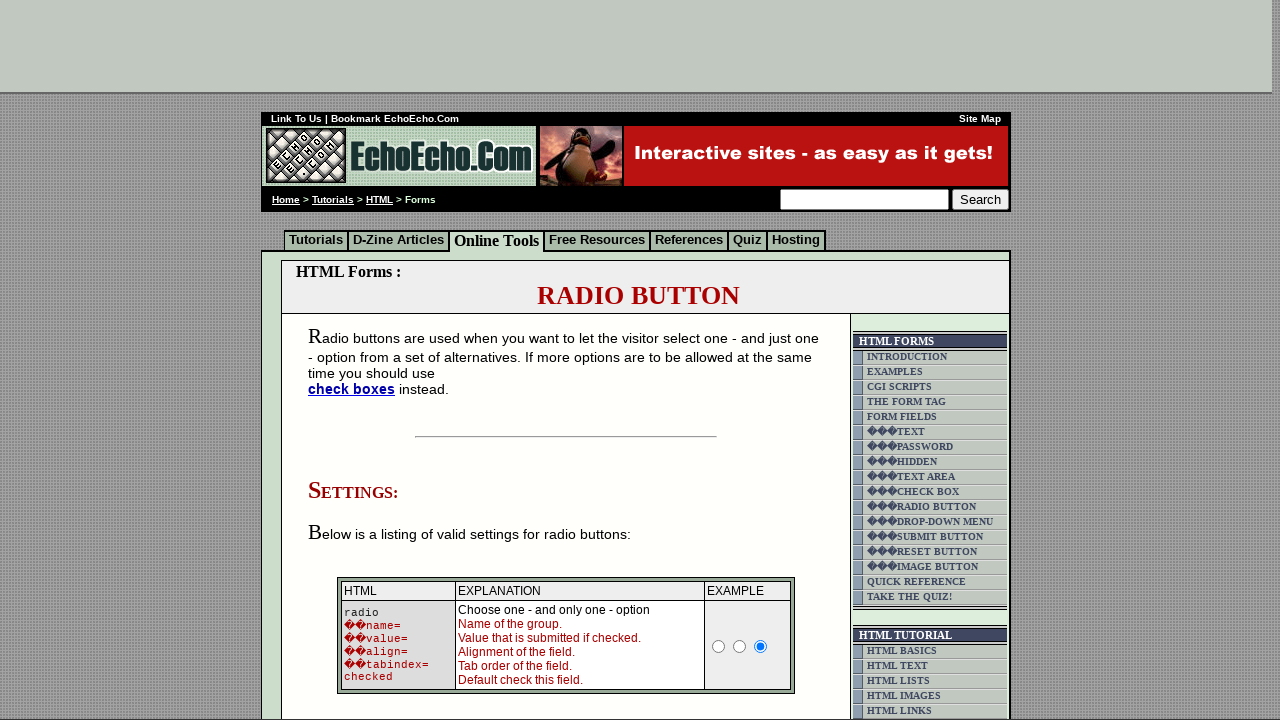

Navigated to form page with radio buttons
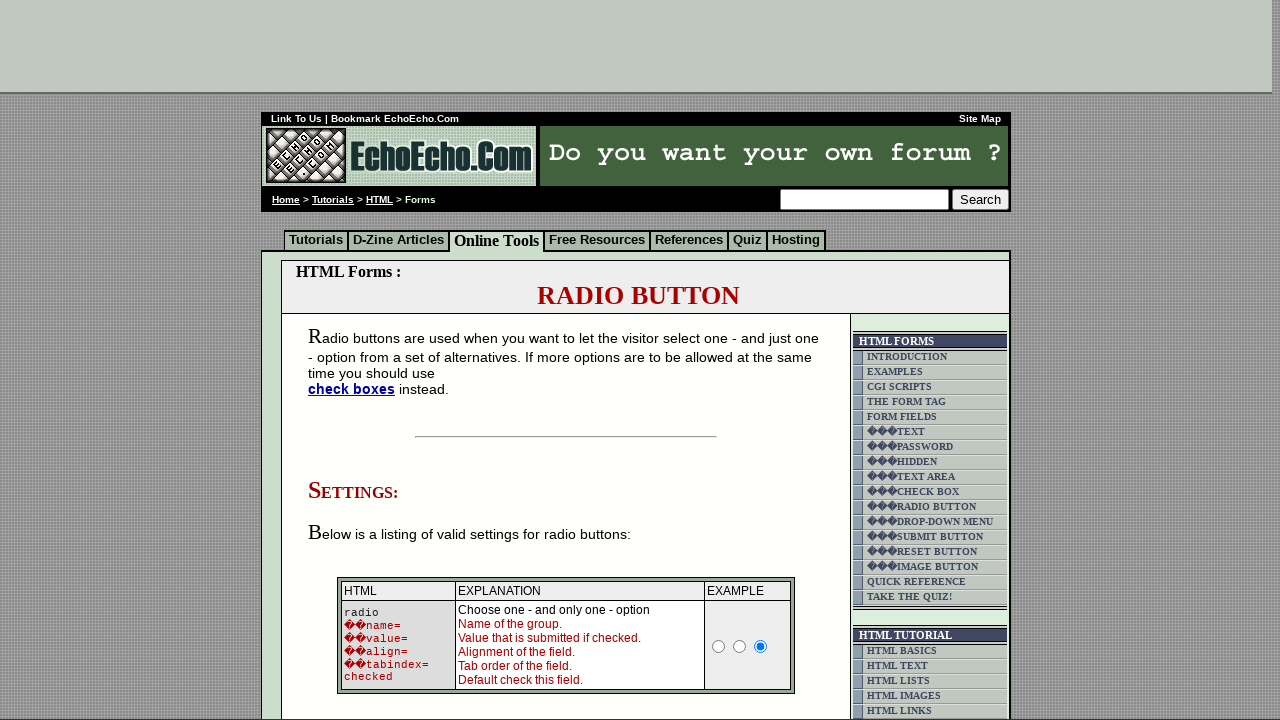

Located Milk radio button
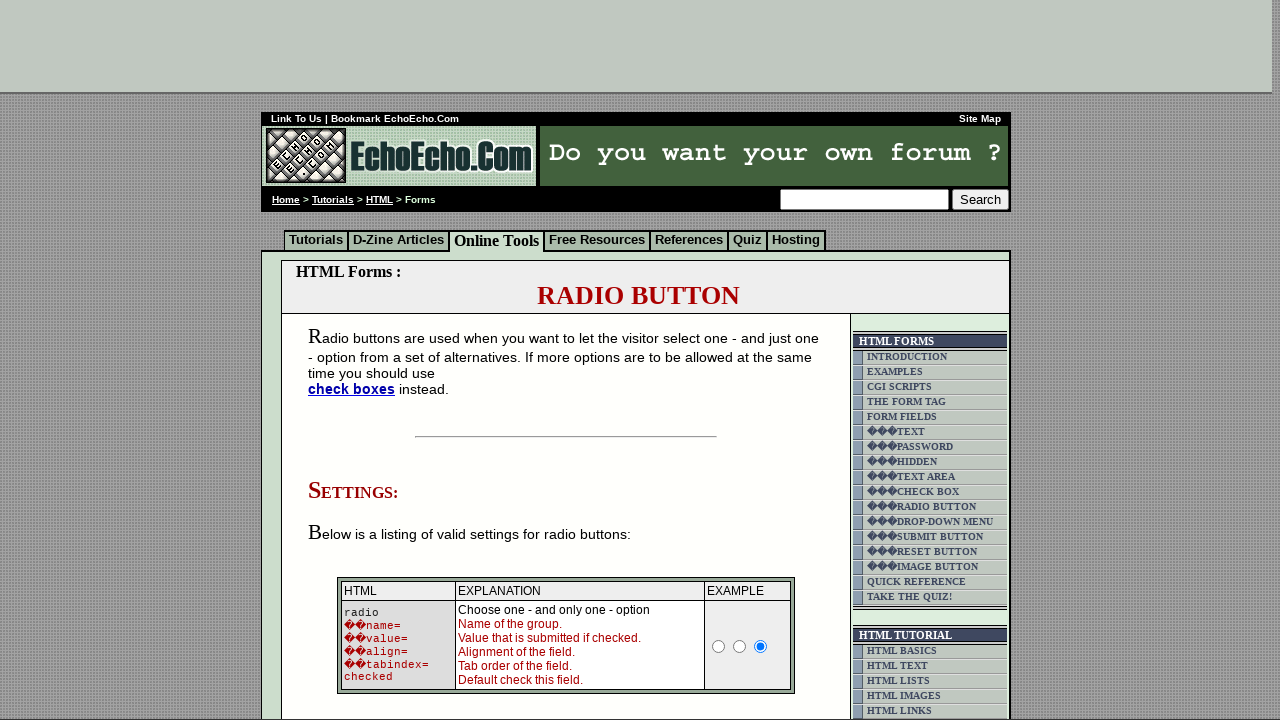

Located Butter radio button
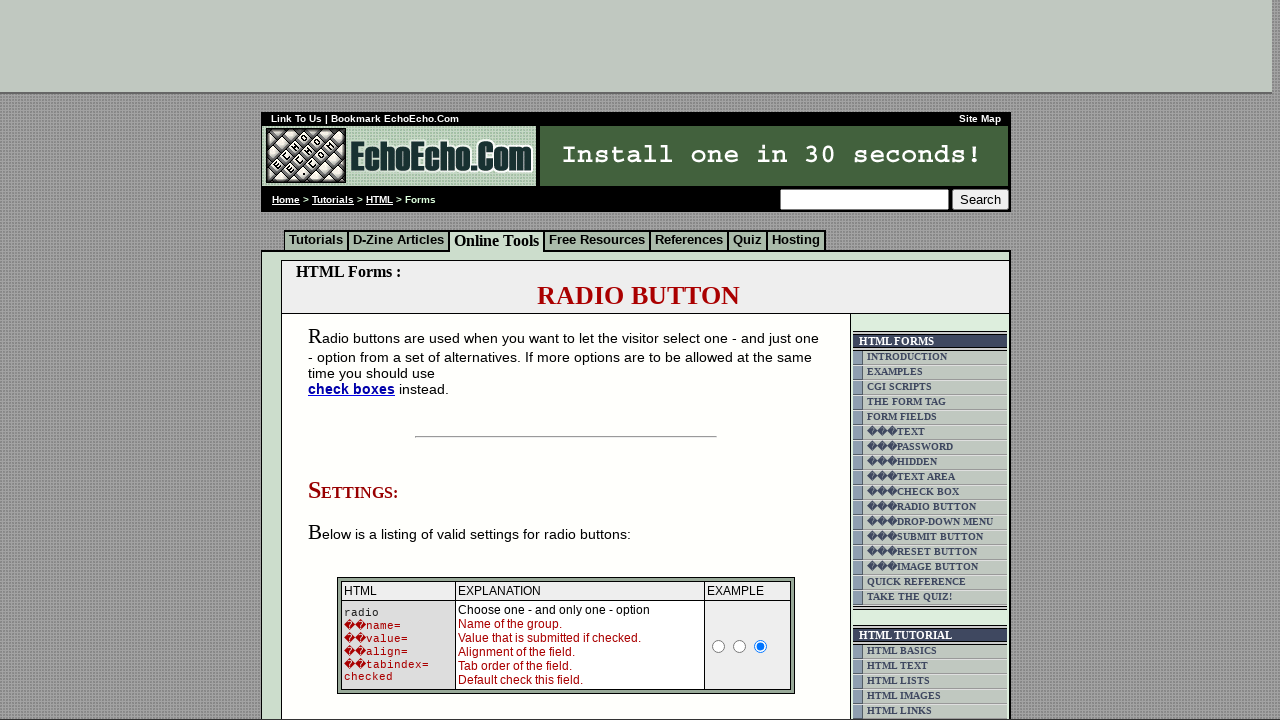

Located Cheese radio button
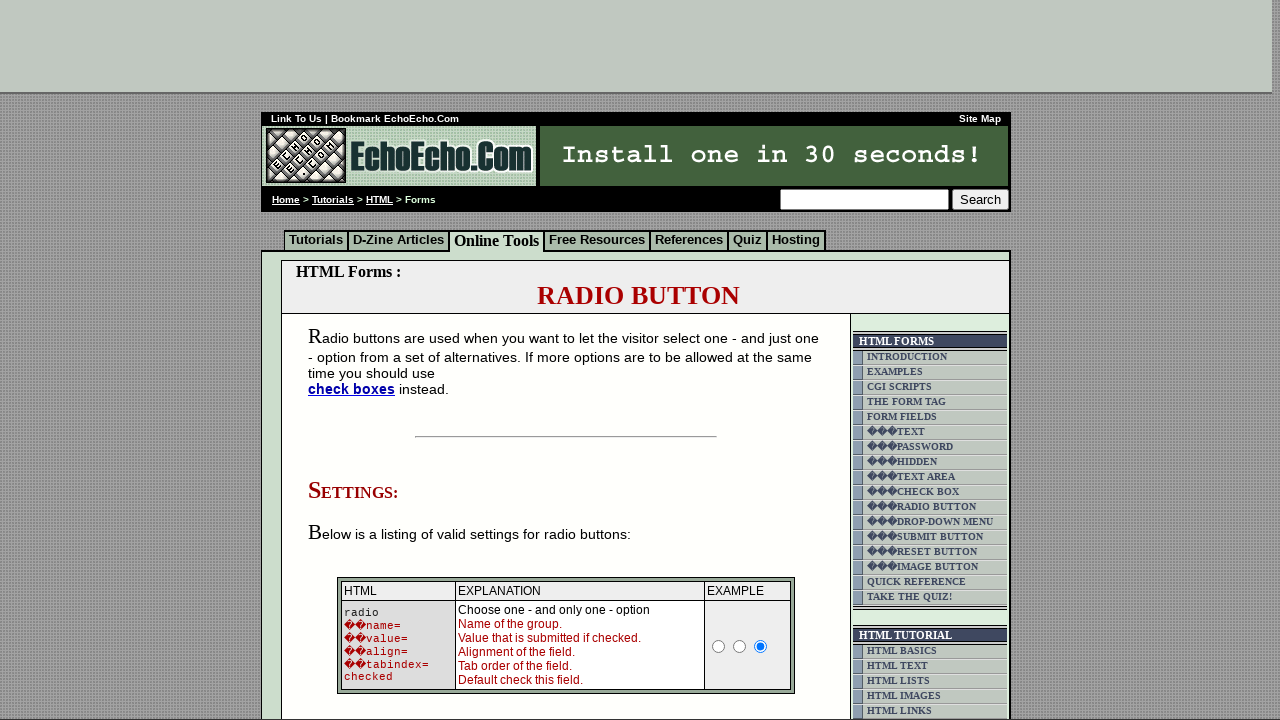

Verified Milk radio button is not selected
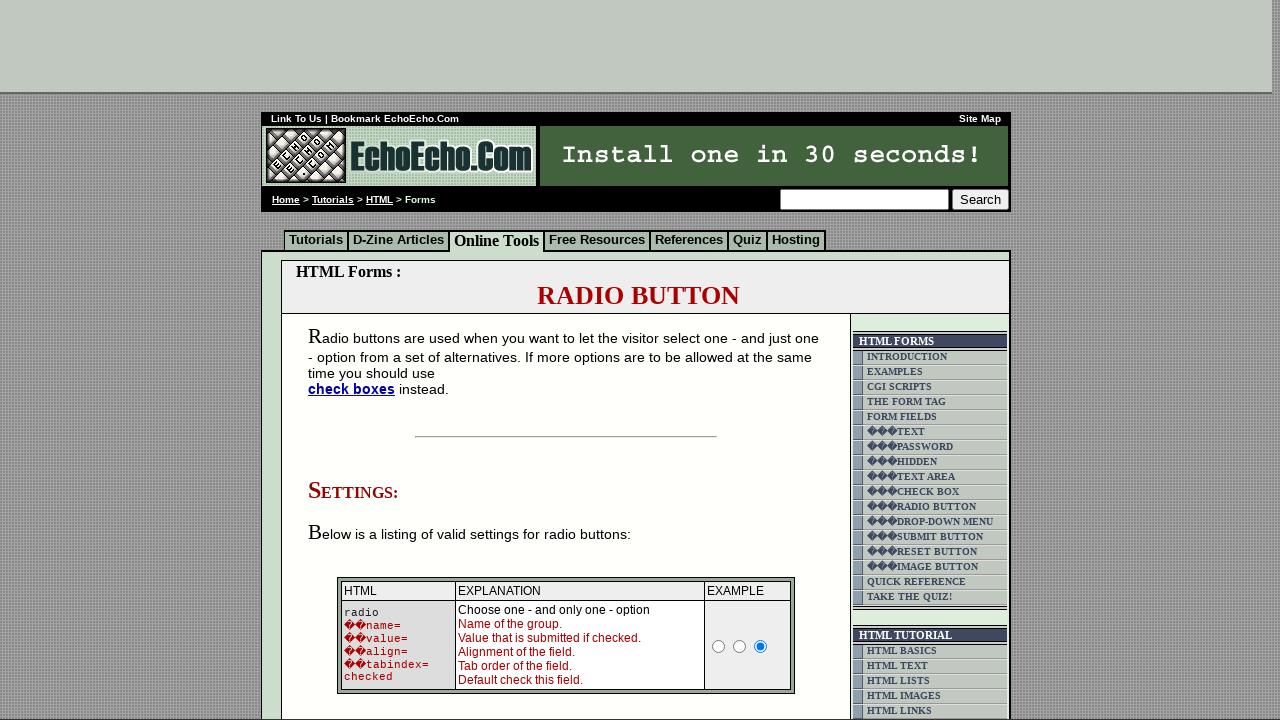

Verified Butter radio button is selected by default
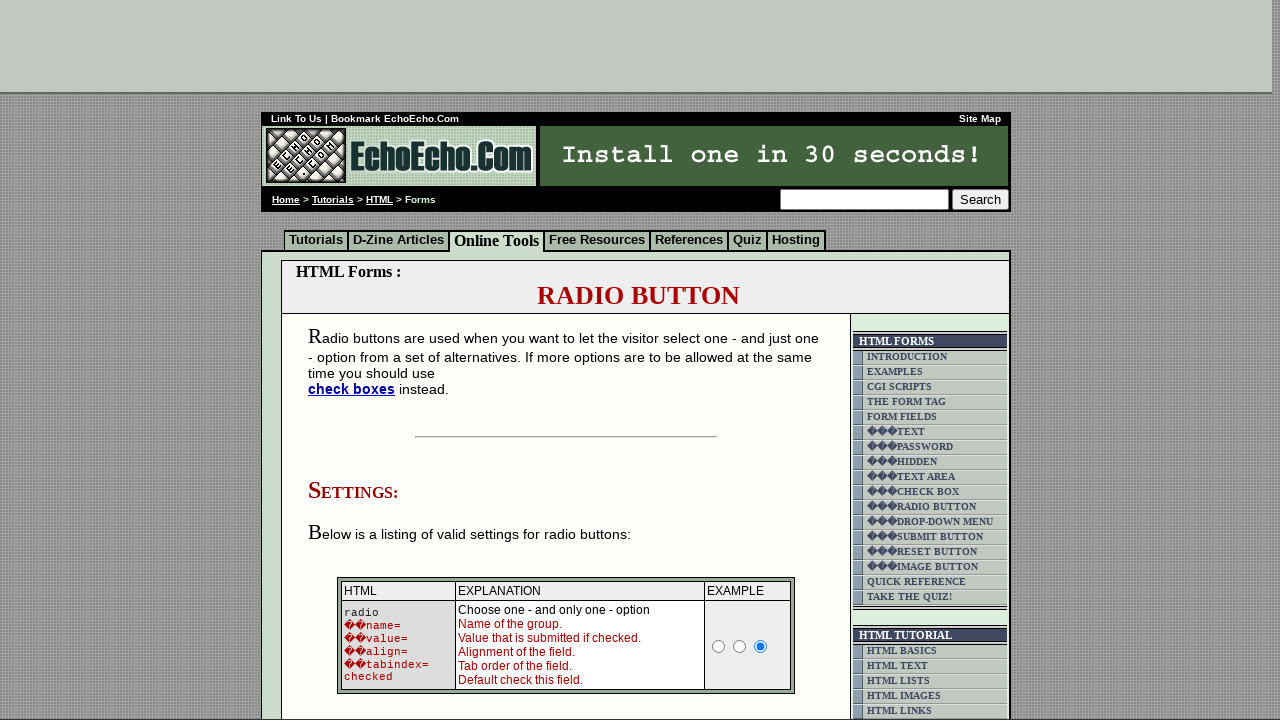

Verified Cheese radio button is not selected
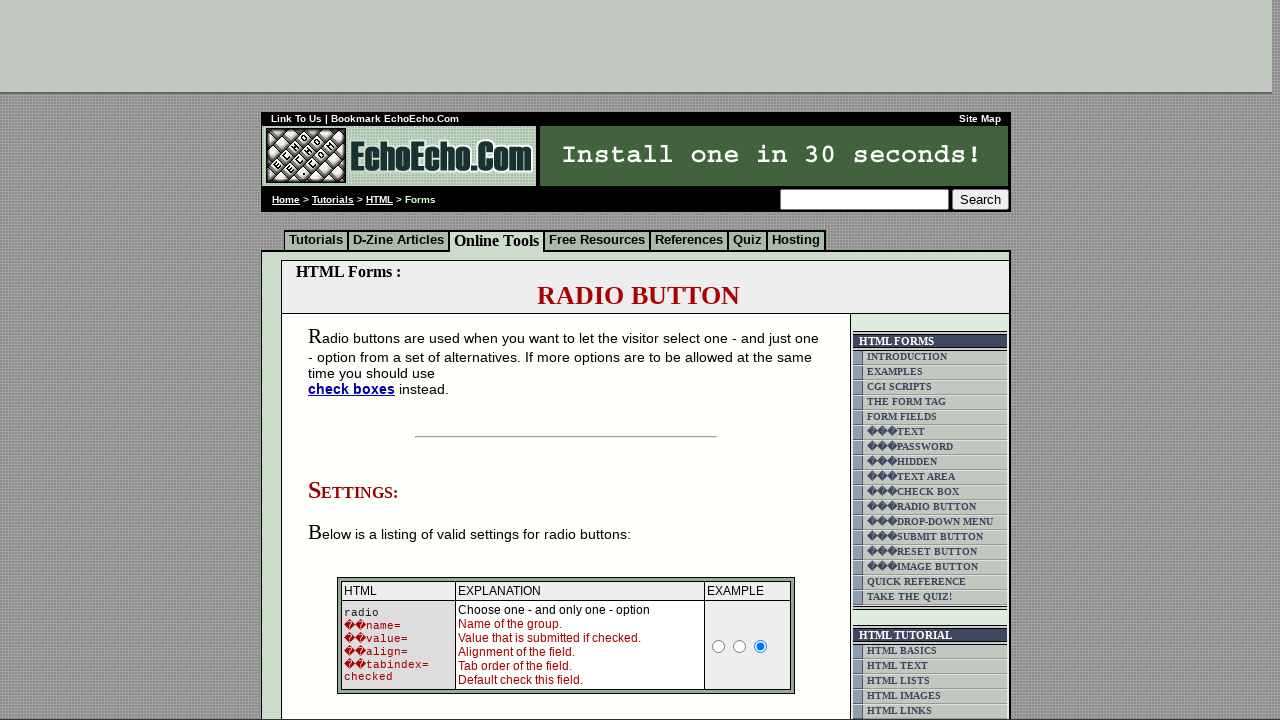

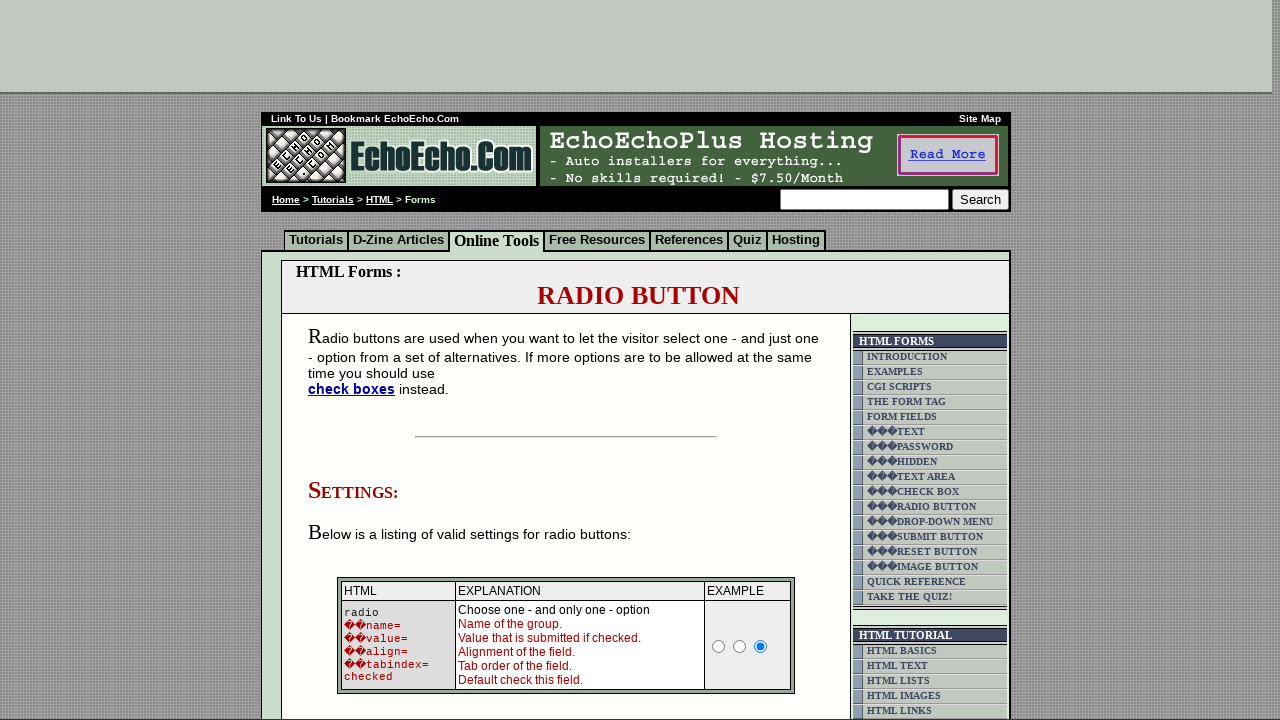